Tests that an error message is displayed when attempting to sign up with an email that already exists

Starting URL: https://vue-demo.daniel-avellaneda.com/signup

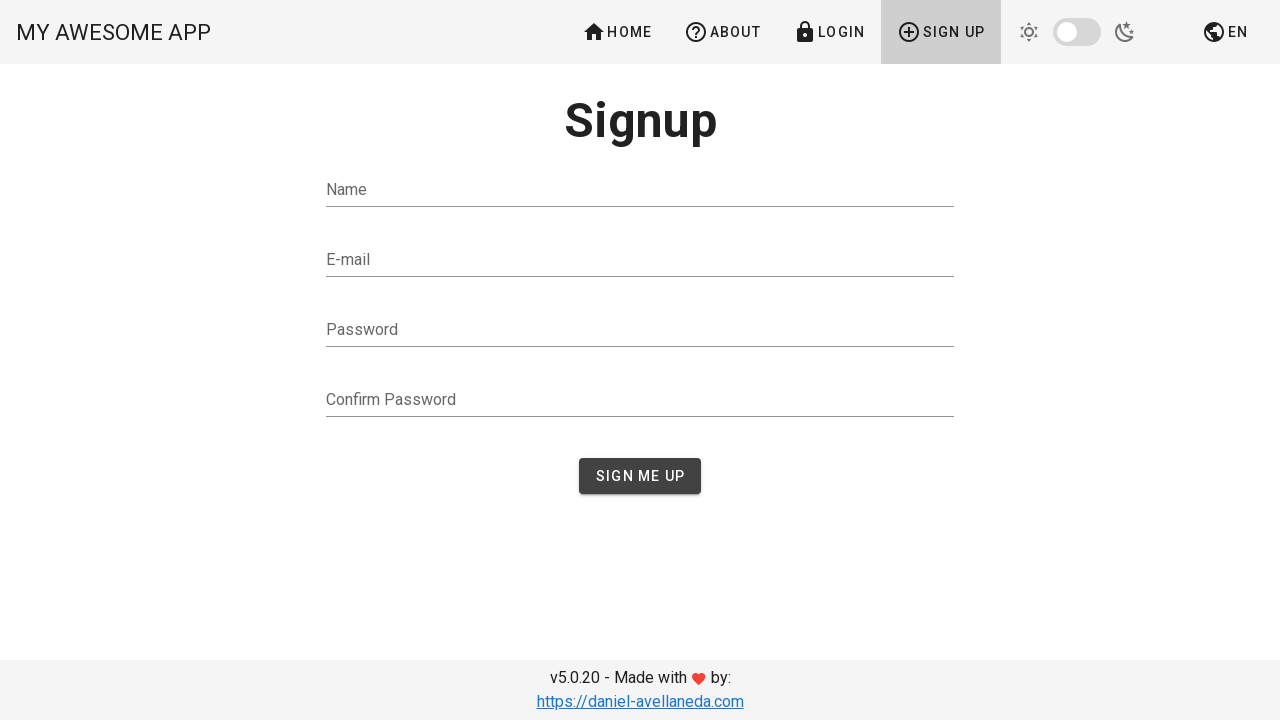

Filled name field with 'Test Test' on input[type='text']
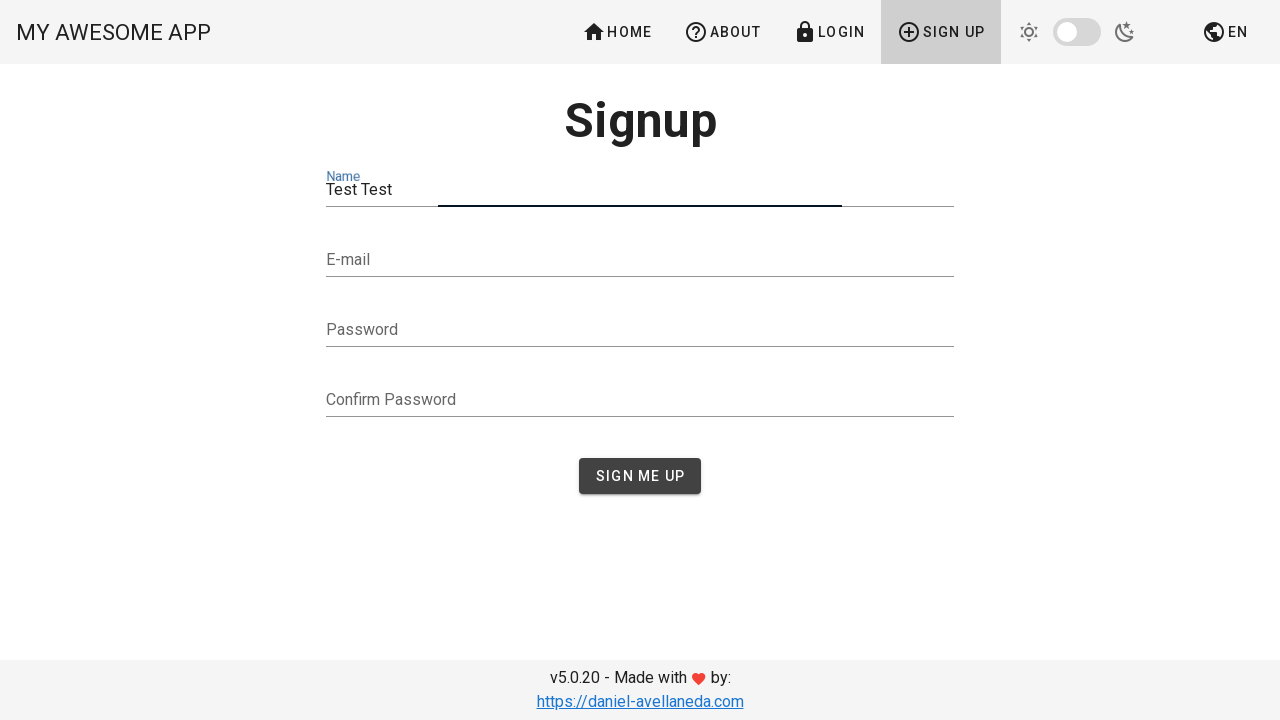

Filled email field with 'admin@admin.com' on input[type='email']
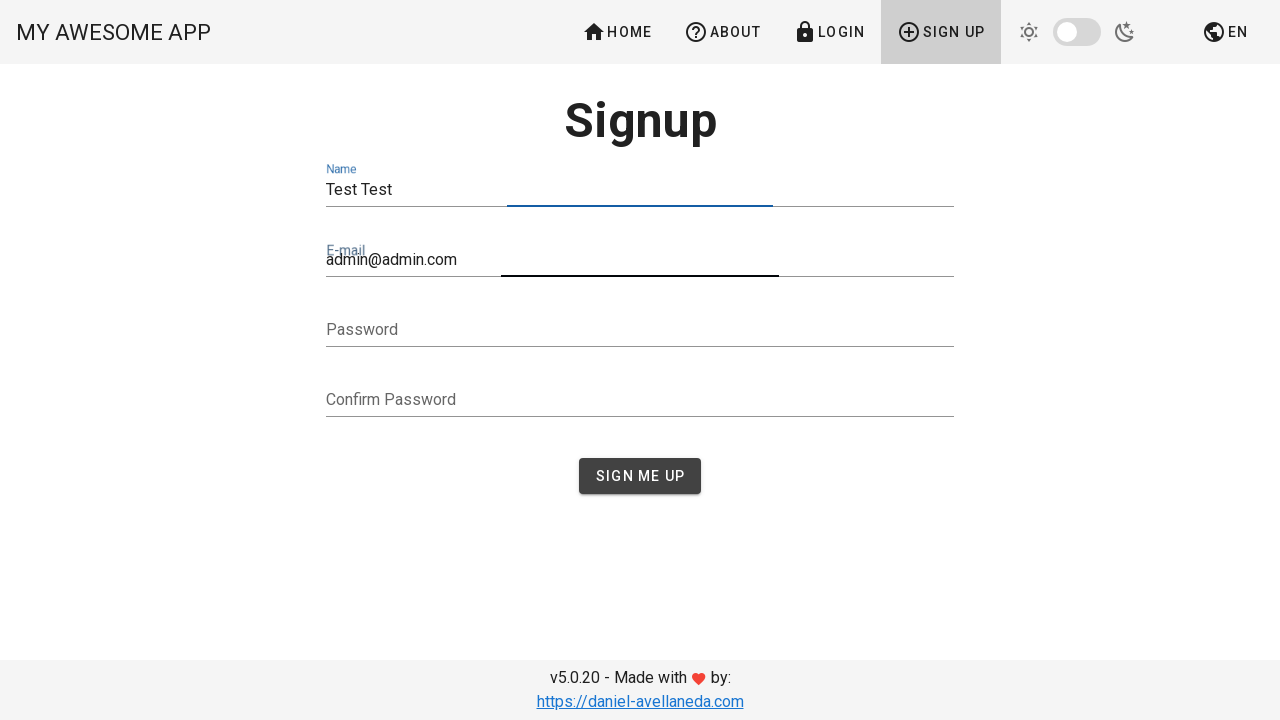

Filled password field with '123654' on input[type='password'] >> nth=0
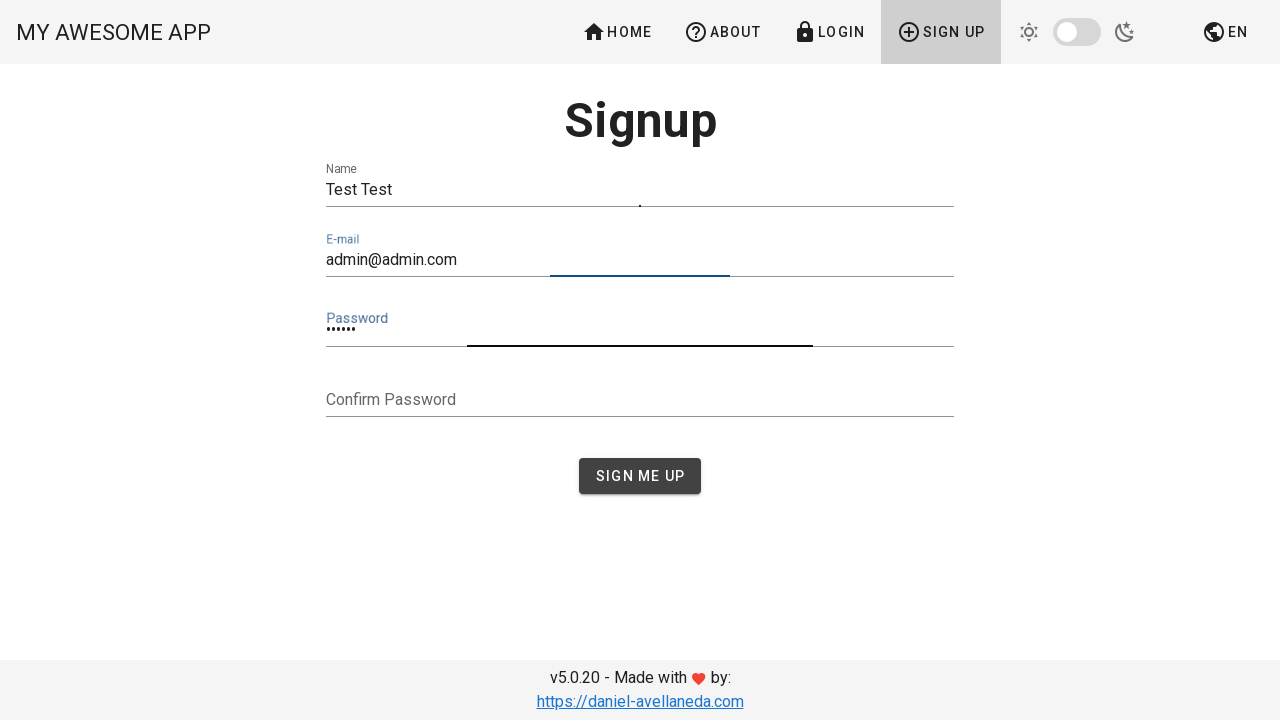

Filled confirm password field with '123654' on input[type='password'] >> nth=-1
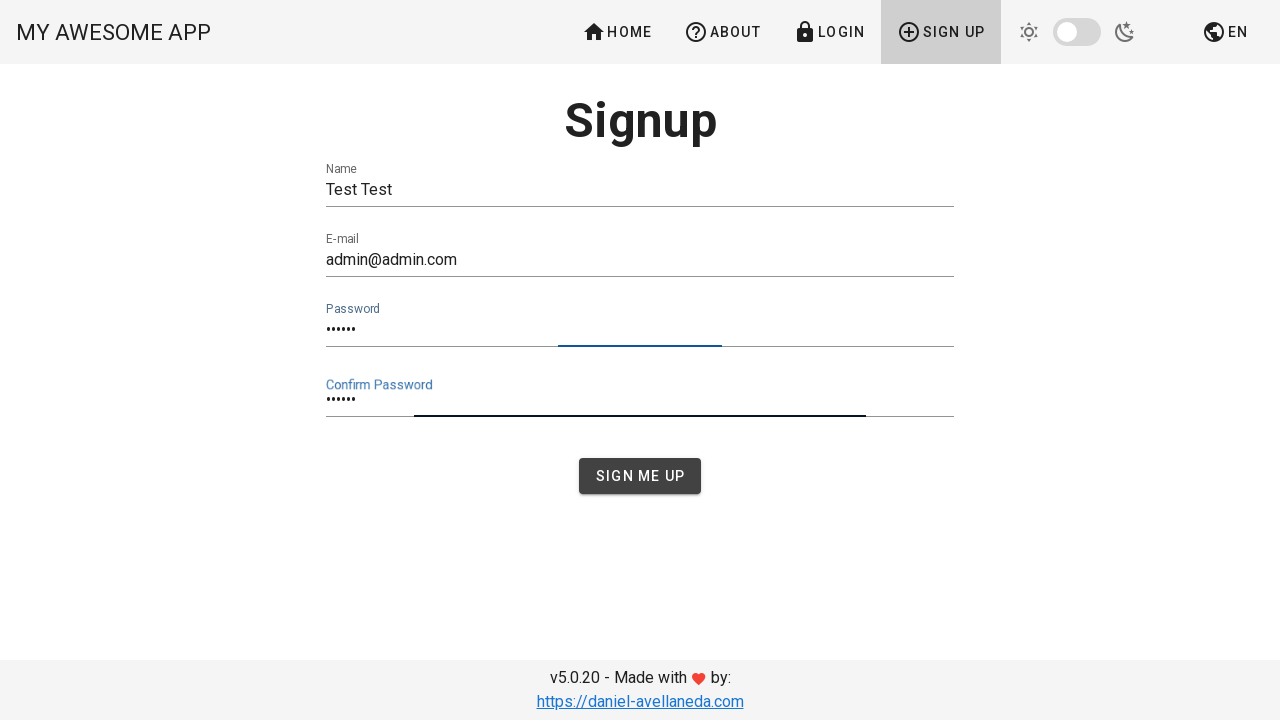

Clicked sign up button to submit the form at (640, 476) on button[type='submit'], button:has-text('Sign up')
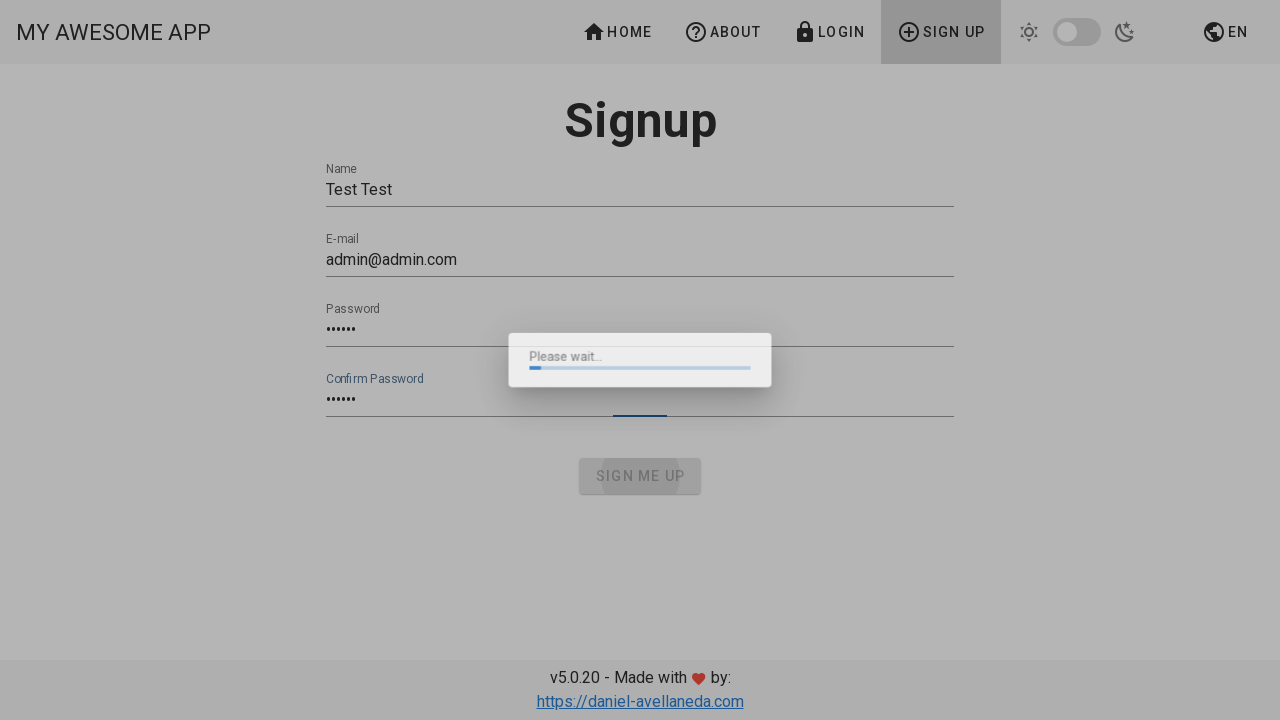

Error message 'E-mail already exists' appeared, confirming duplicate email validation
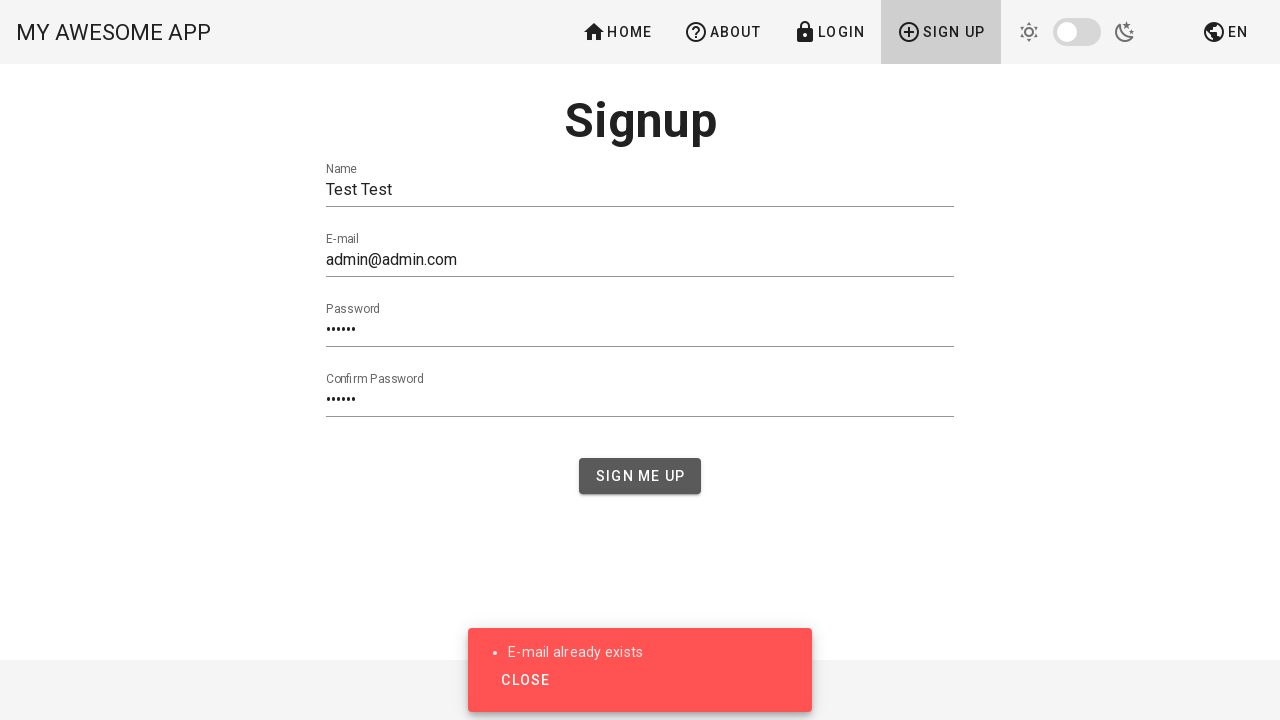

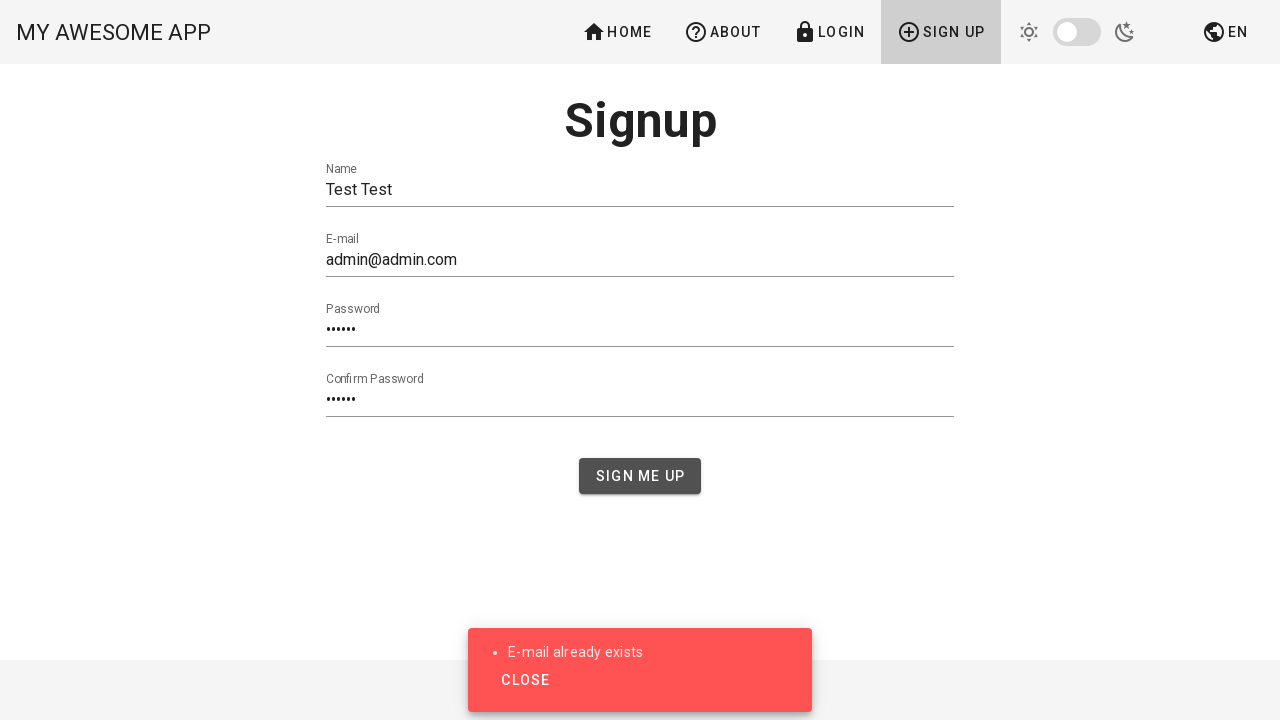